Tests dropdown menu interaction by hovering over Add-ons menu and clicking on SpiceMax option

Starting URL: https://www.spicejet.com/

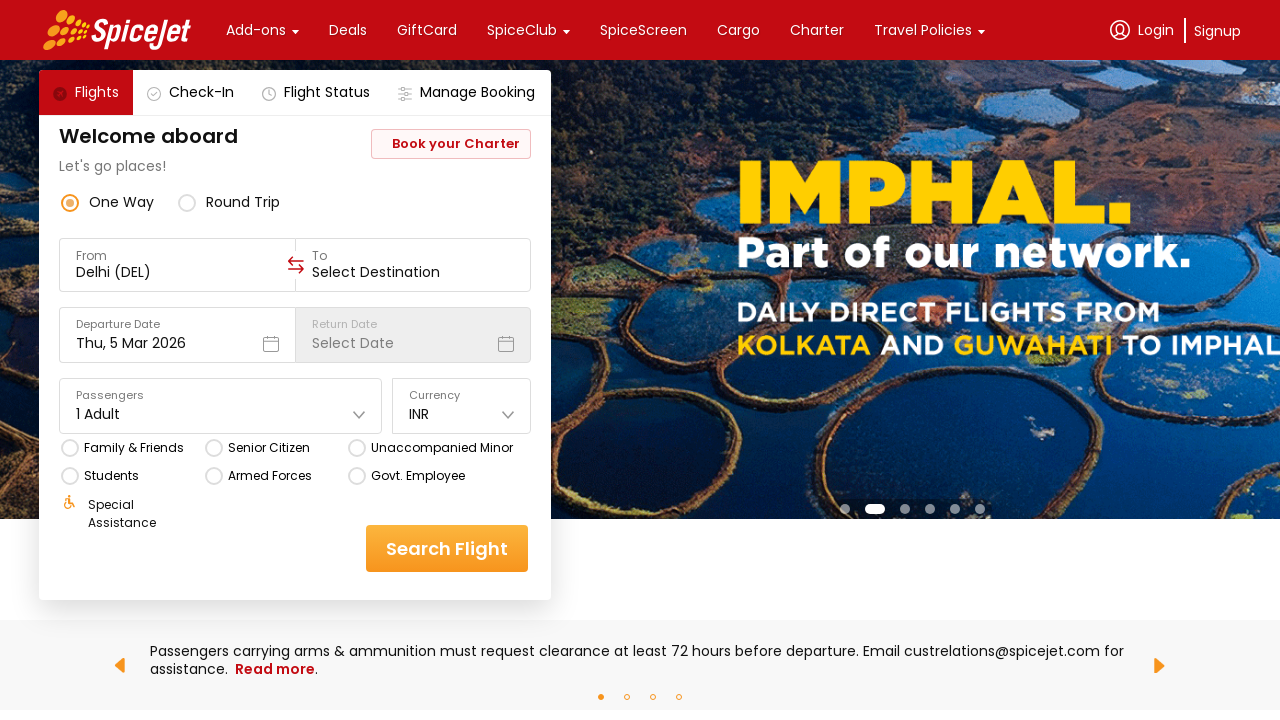

Waited 3 seconds for page to load
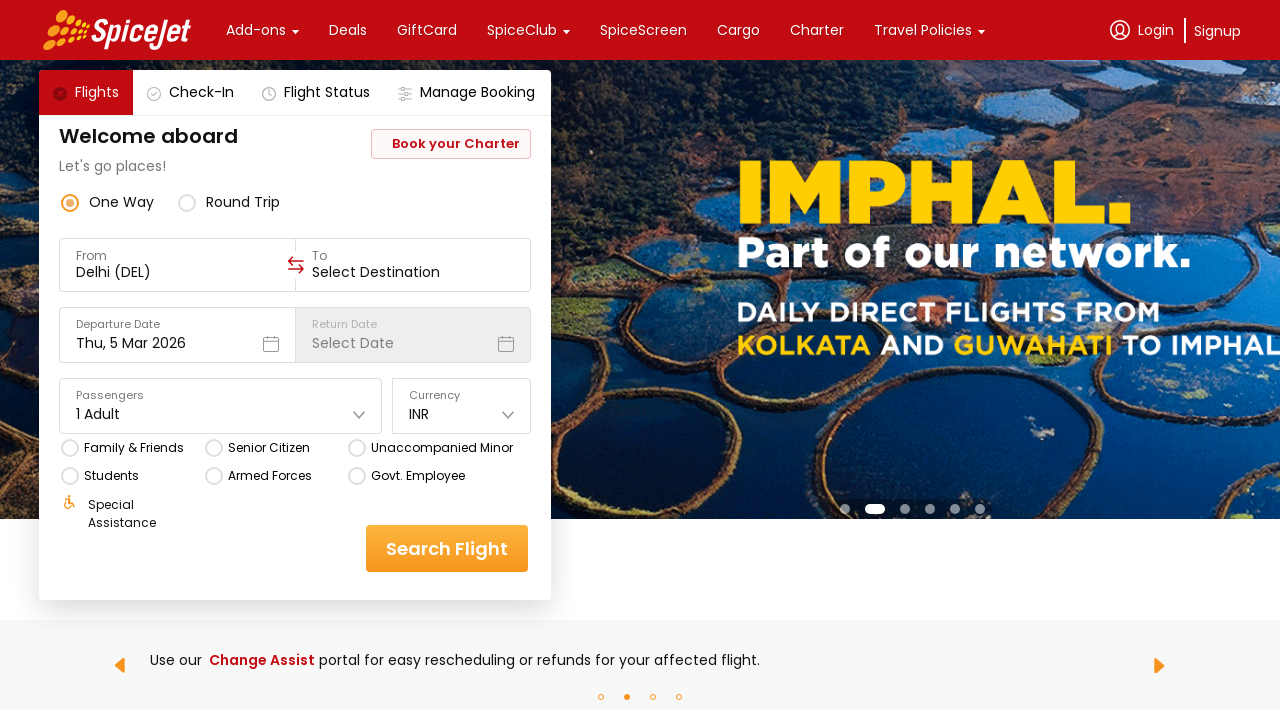

Hovered over Add-ons menu to reveal dropdown at (256, 30) on xpath=//div[text()='Add-ons']
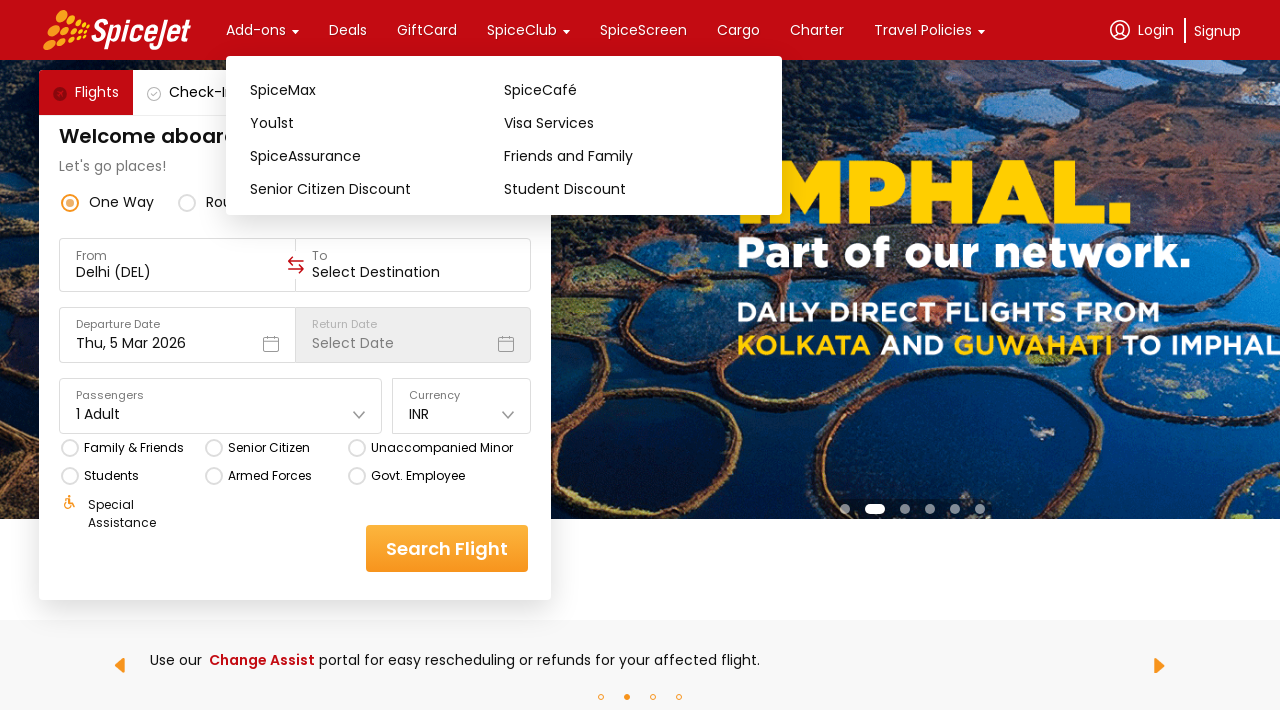

Waited 3 seconds for dropdown menu to appear
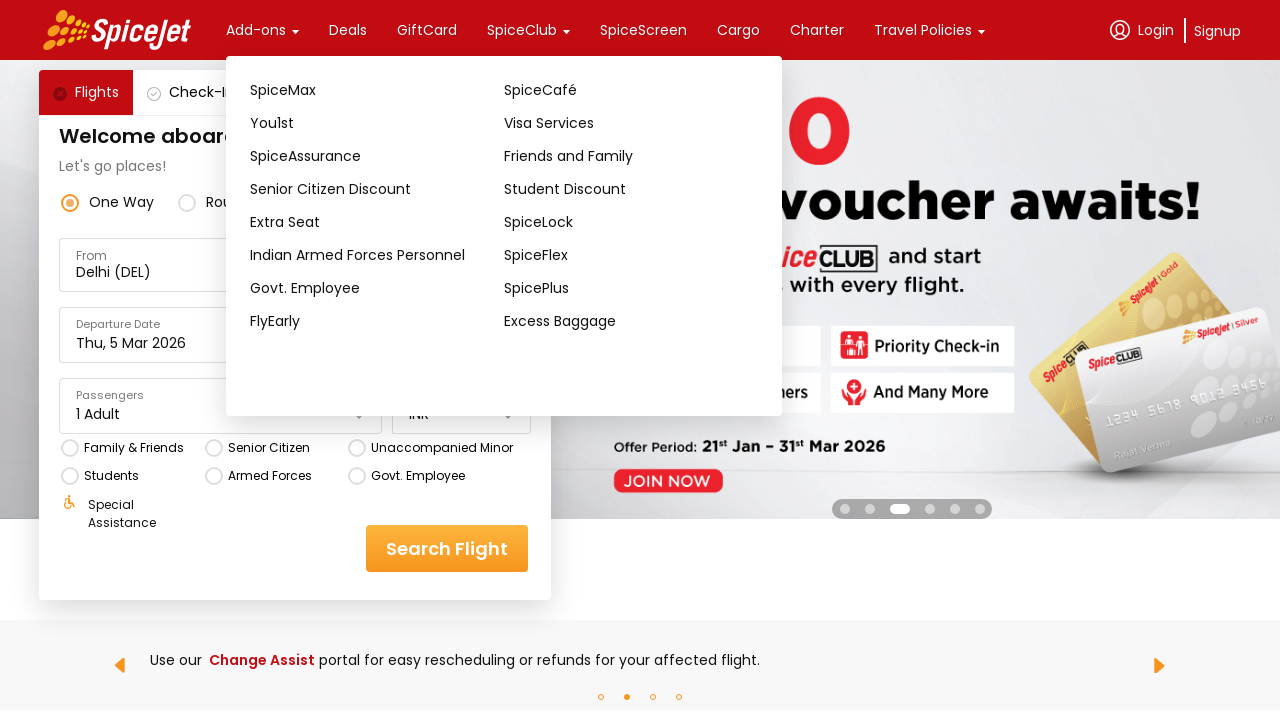

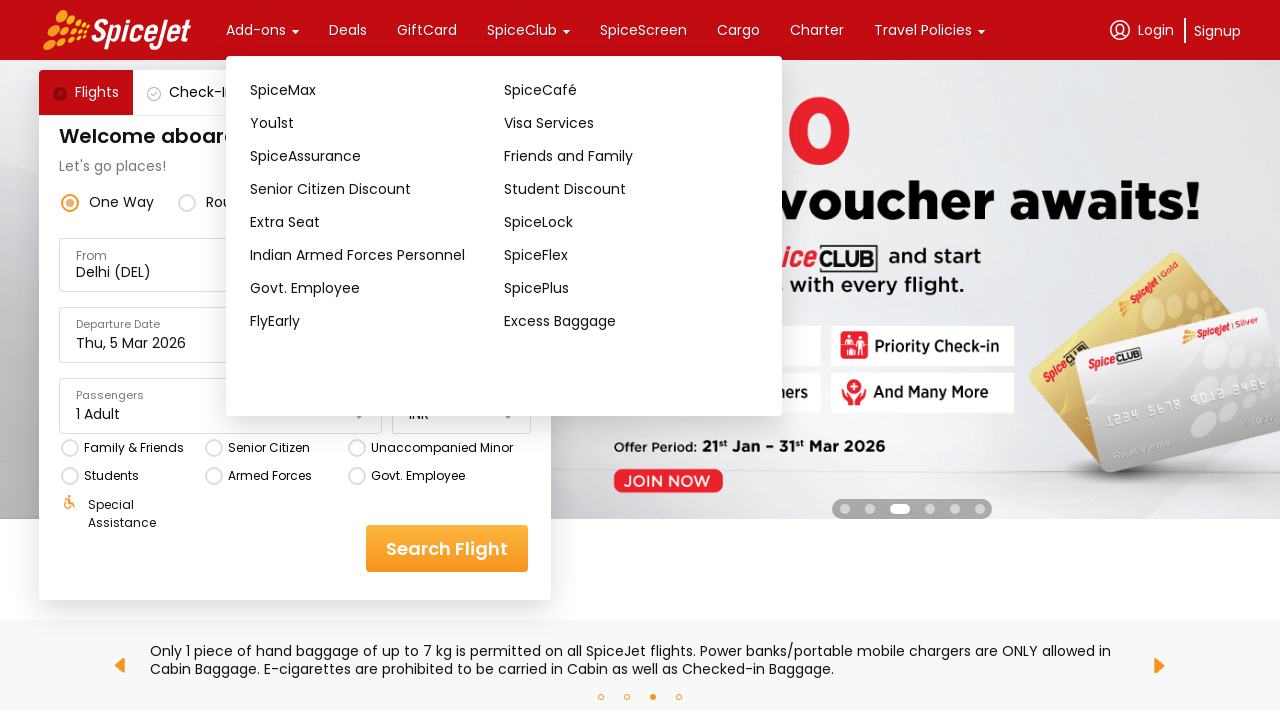